Tests scrollIntoView functionality by scrolling to an element and comparing scroll positions

Starting URL: http://guinea-pig.webdriver.io

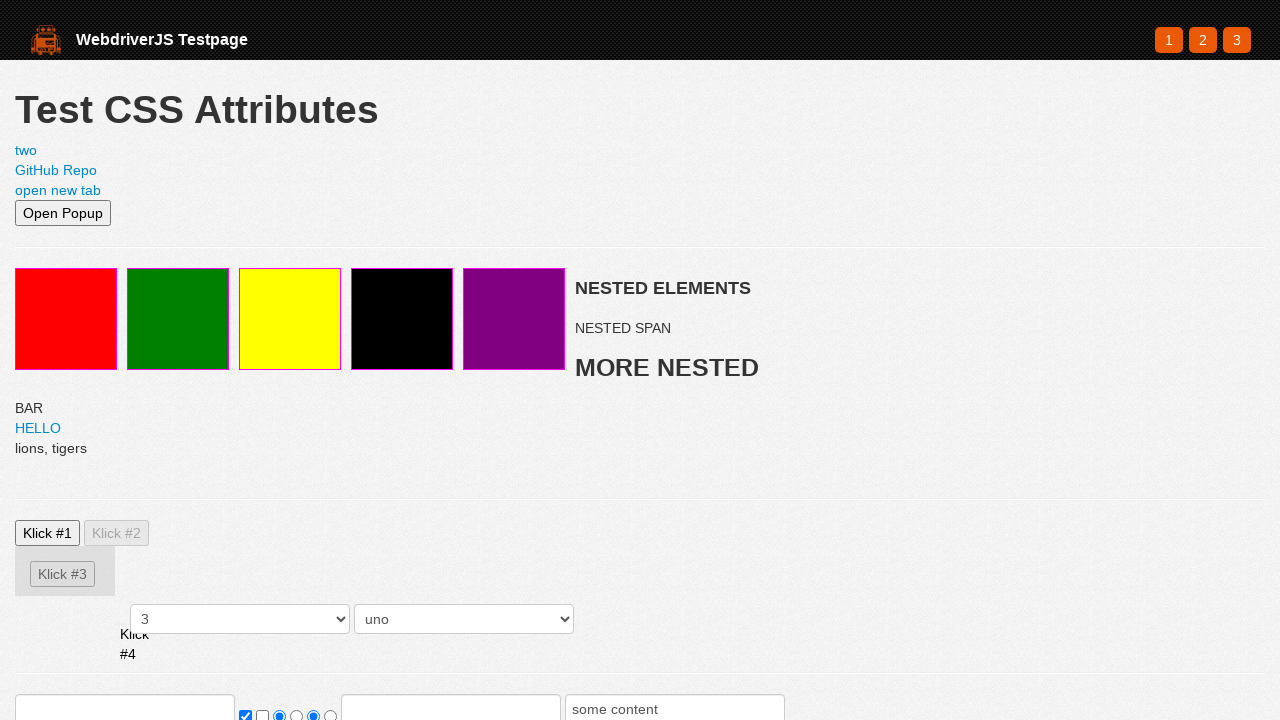

Set viewport size to 500x500
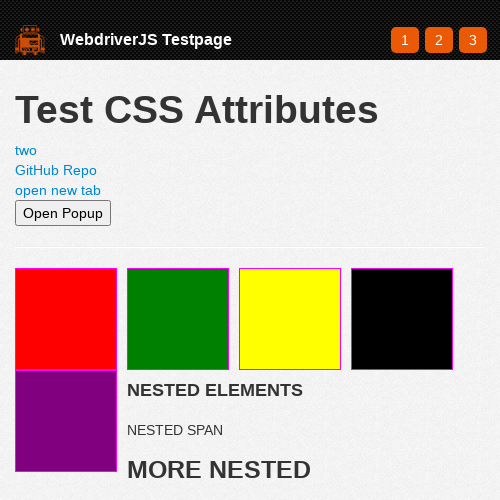

Located search input element
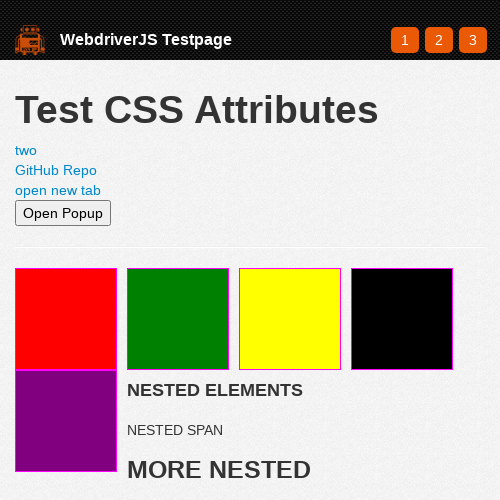

Scrolled search input into view using scrollIntoView
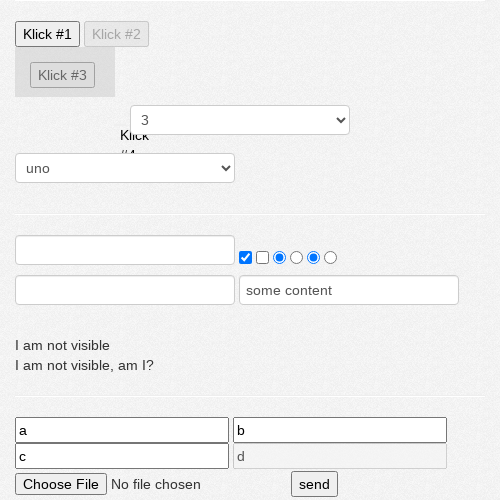

Retrieved scroll position: 601
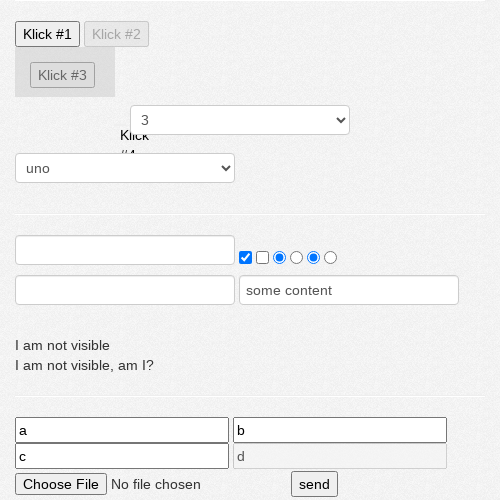

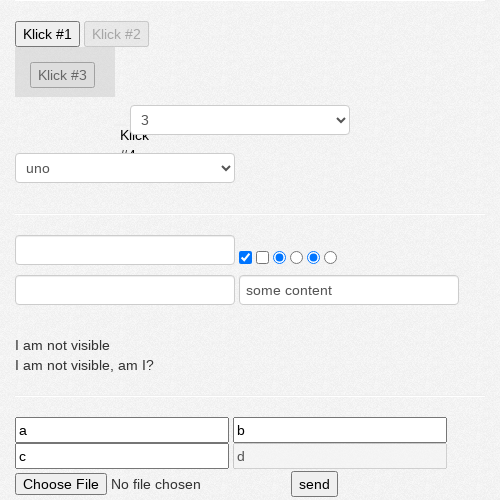